Navigates to a contact form website, clicks on Sample Forms link, and iterates through all sample form links clicking each one

Starting URL: https://www.mycontactform.com

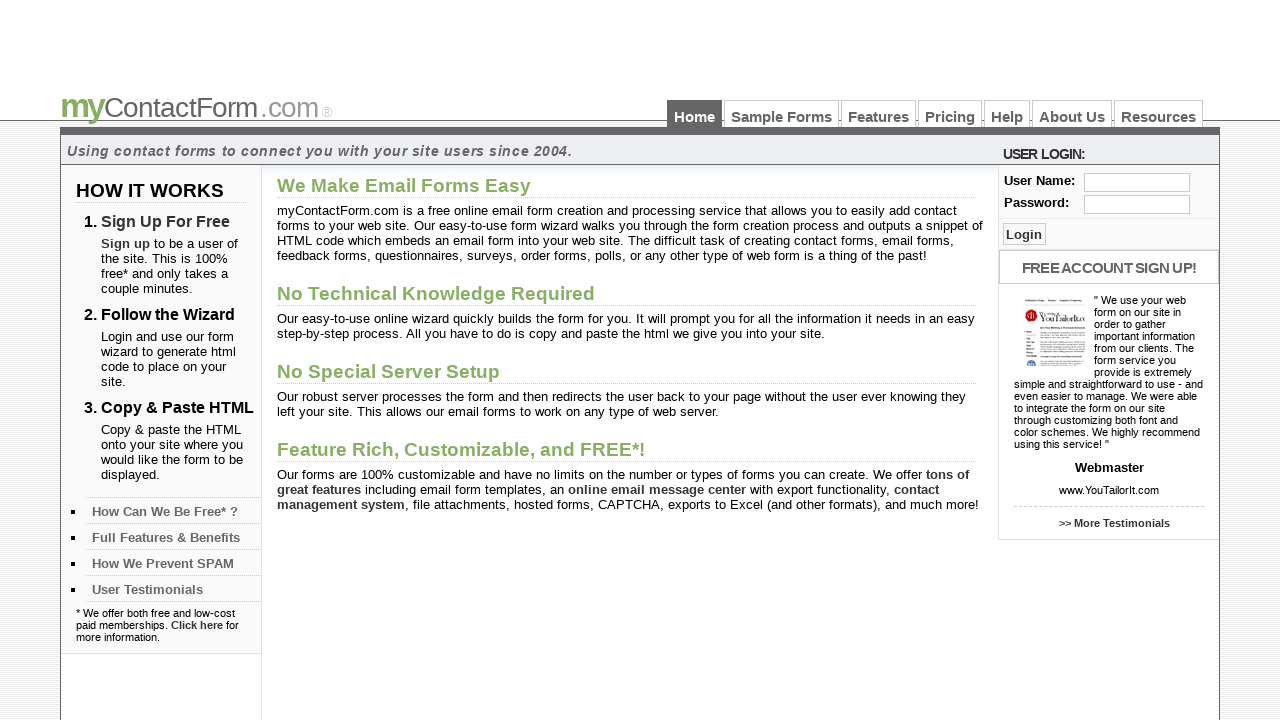

Clicked on Sample Forms link at (782, 114) on text=Sample Forms
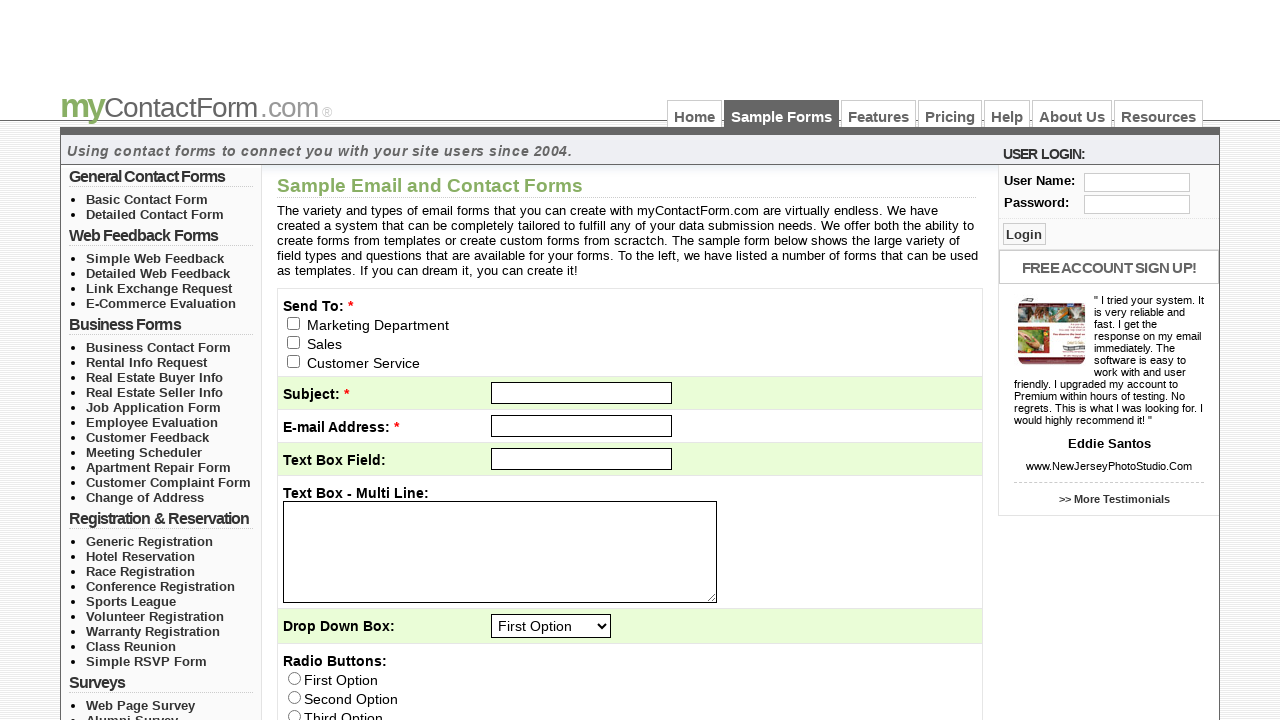

Sample form links loaded
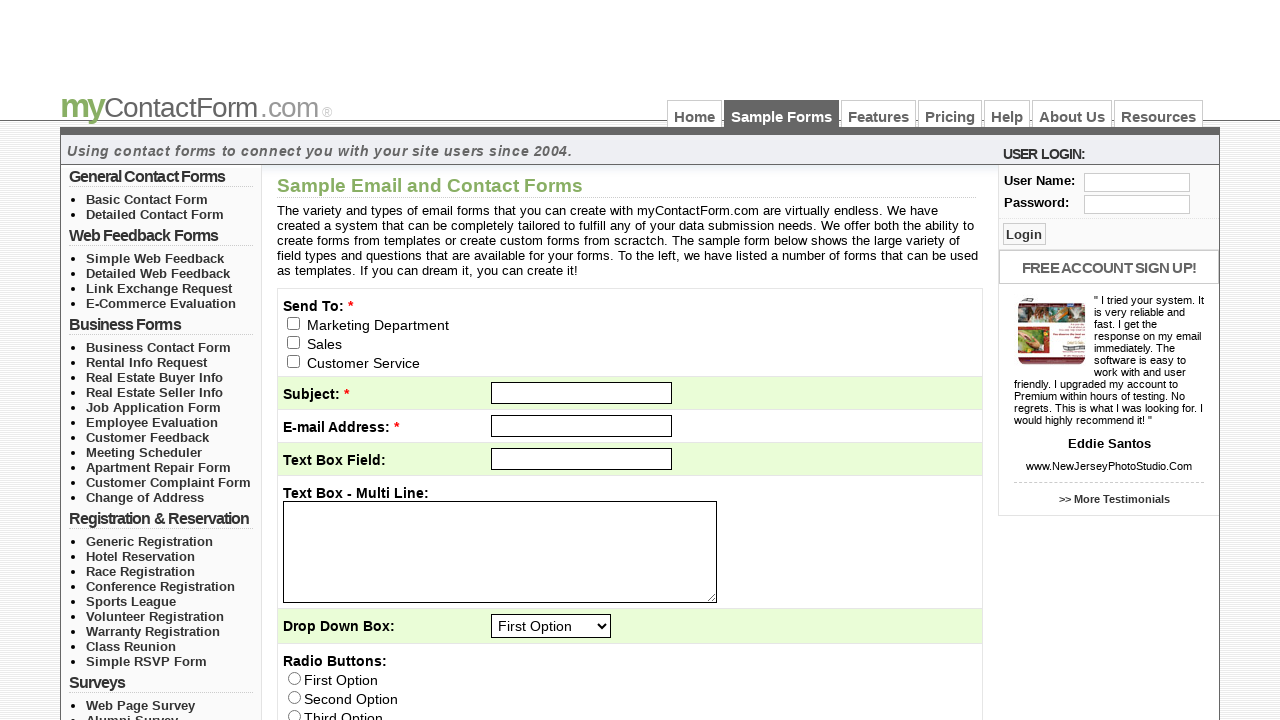

Retrieved all sample form links
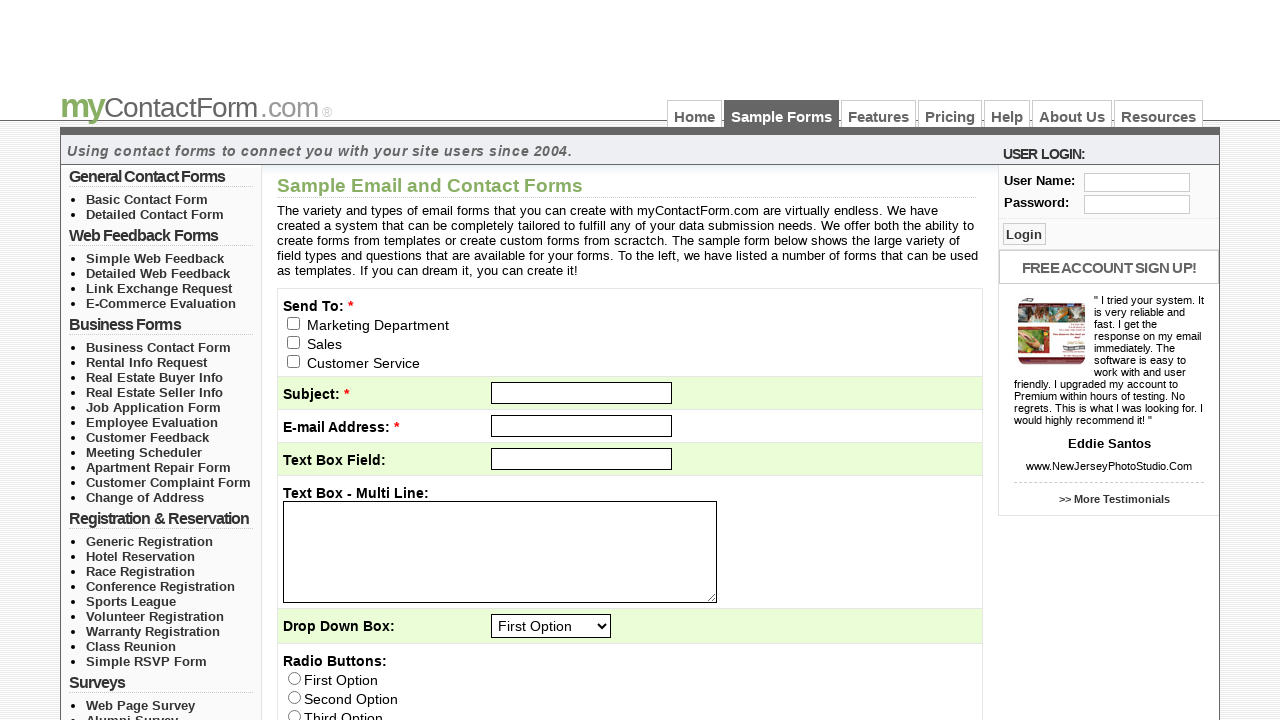

Re-queried sample form links for iteration 1
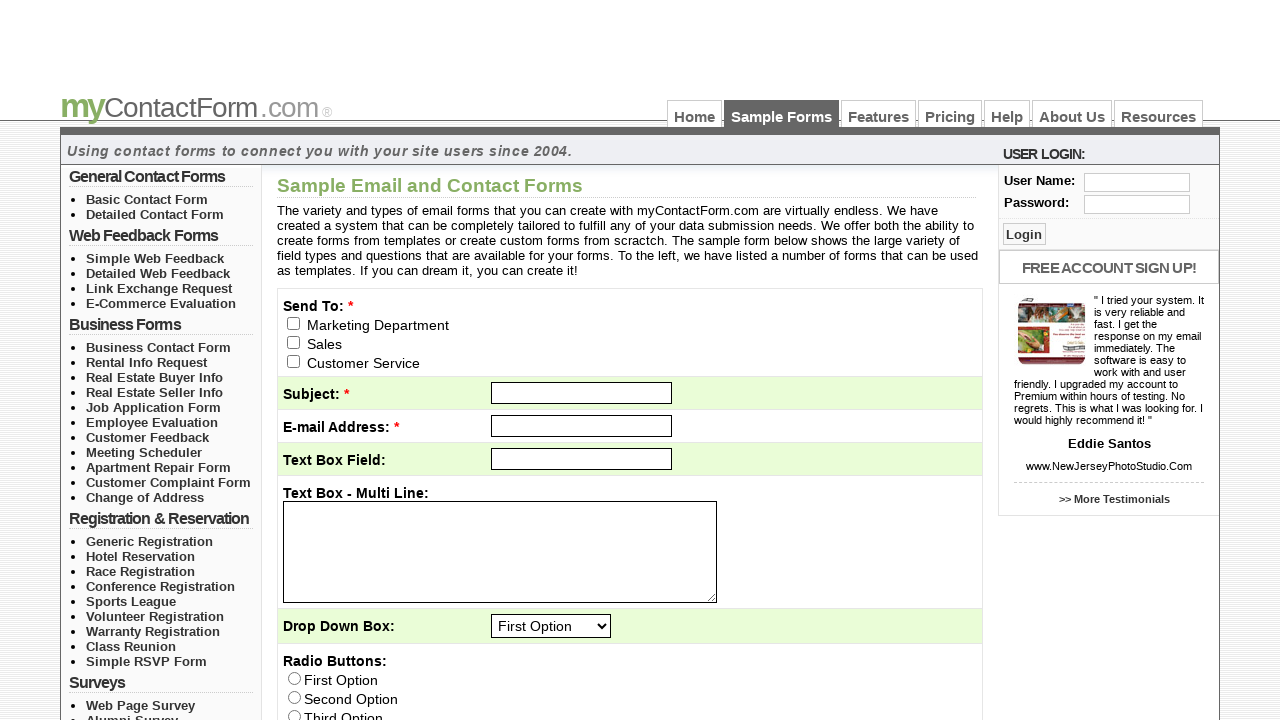

Clicked sample form link 1 at (147, 199) on a[href*='mycontactform.com/samples'] >> nth=0
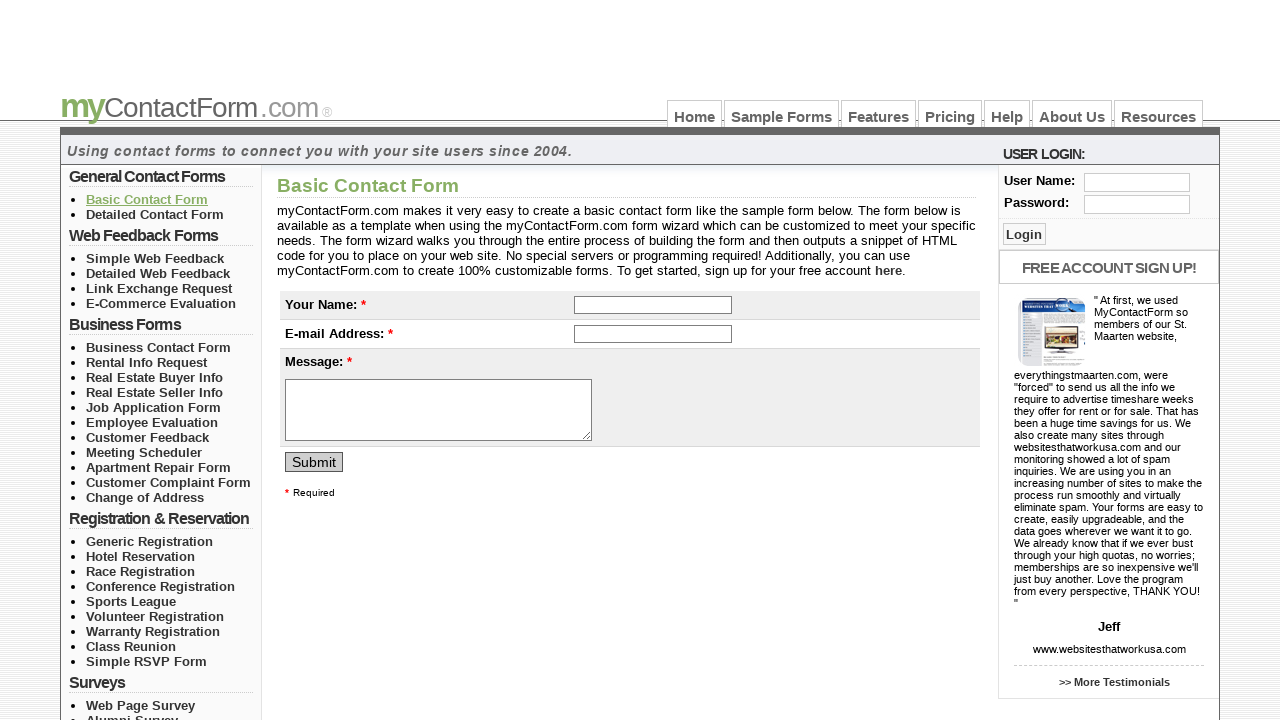

Navigated back to sample forms page after clicking link 1
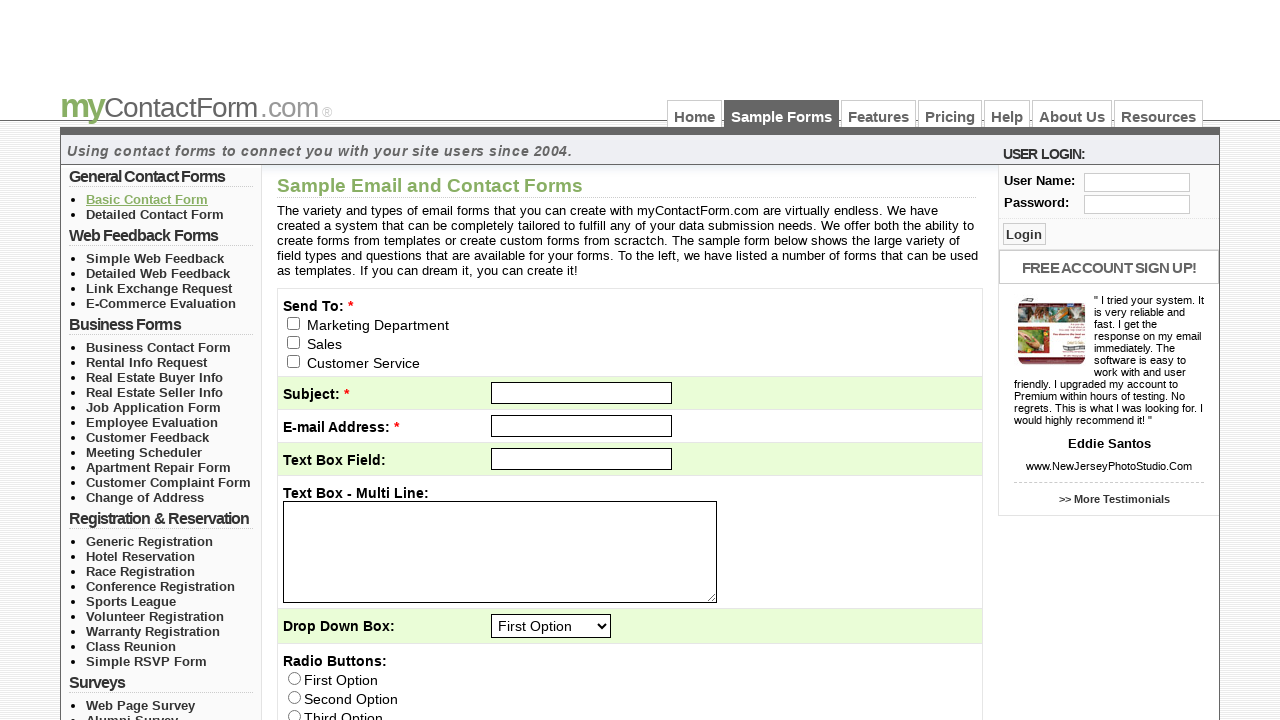

Sample form links reloaded after navigation
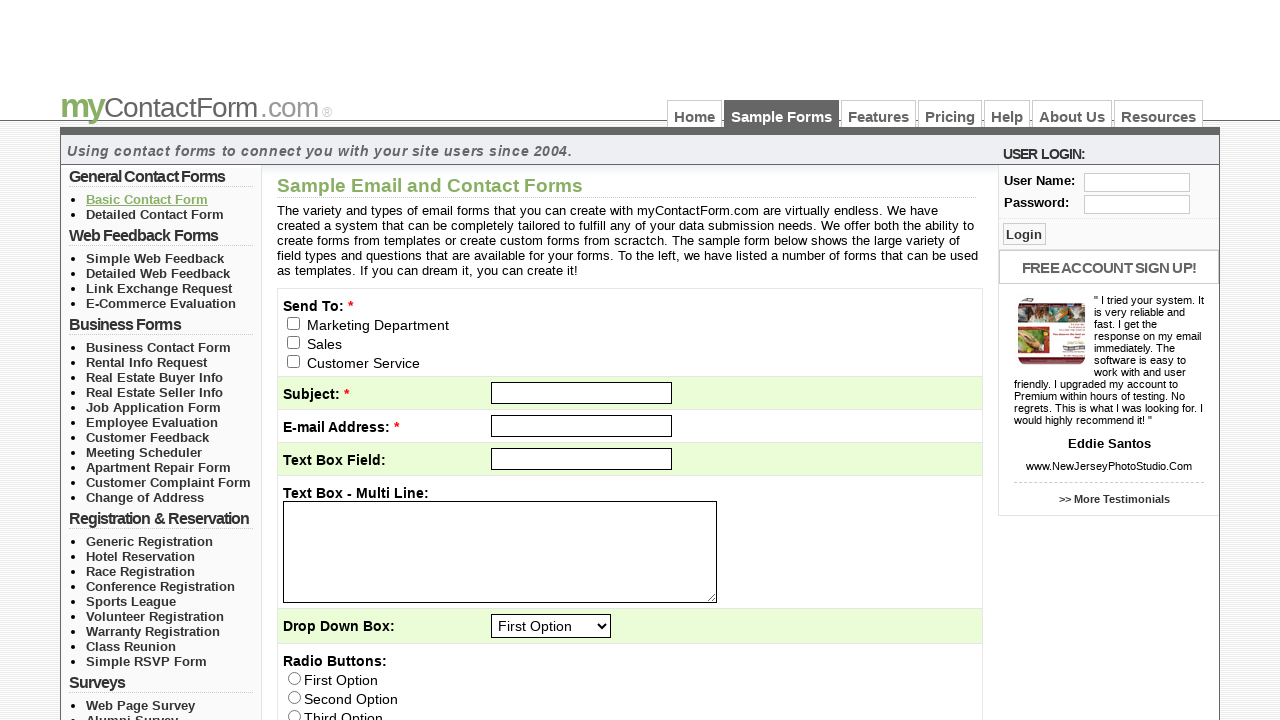

Re-queried sample form links for iteration 2
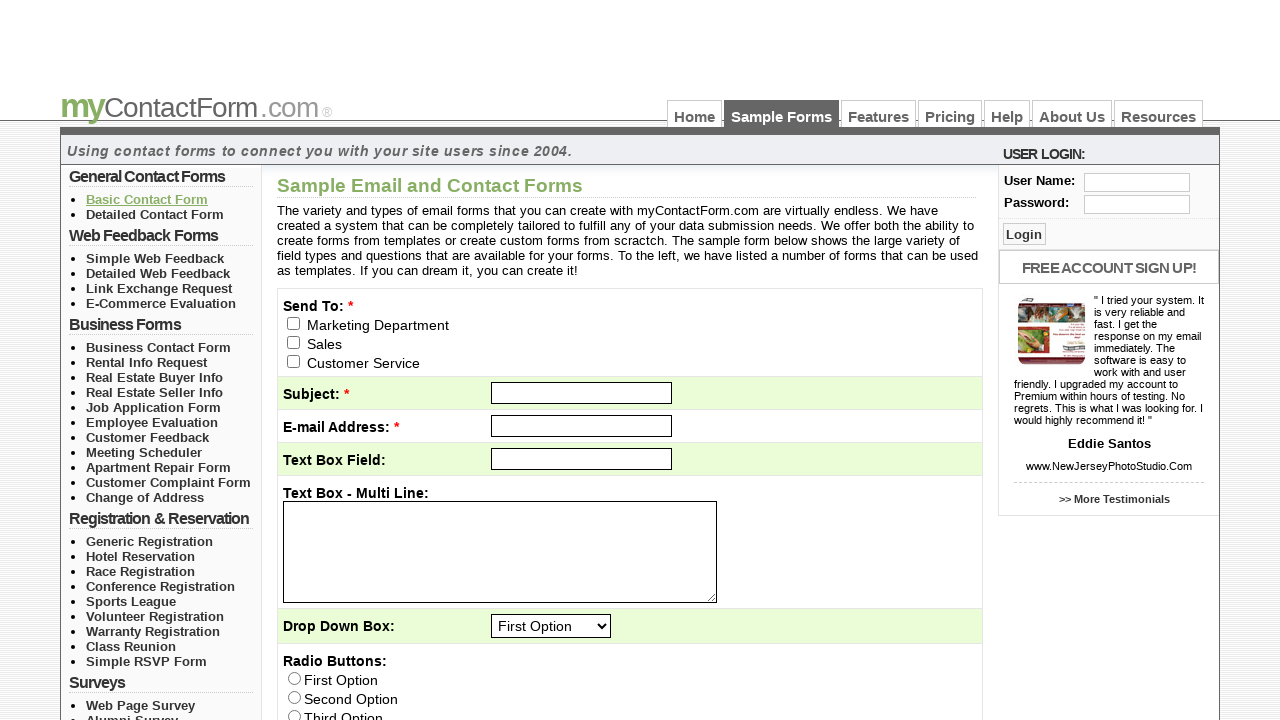

Clicked sample form link 2 at (155, 214) on a[href*='mycontactform.com/samples'] >> nth=1
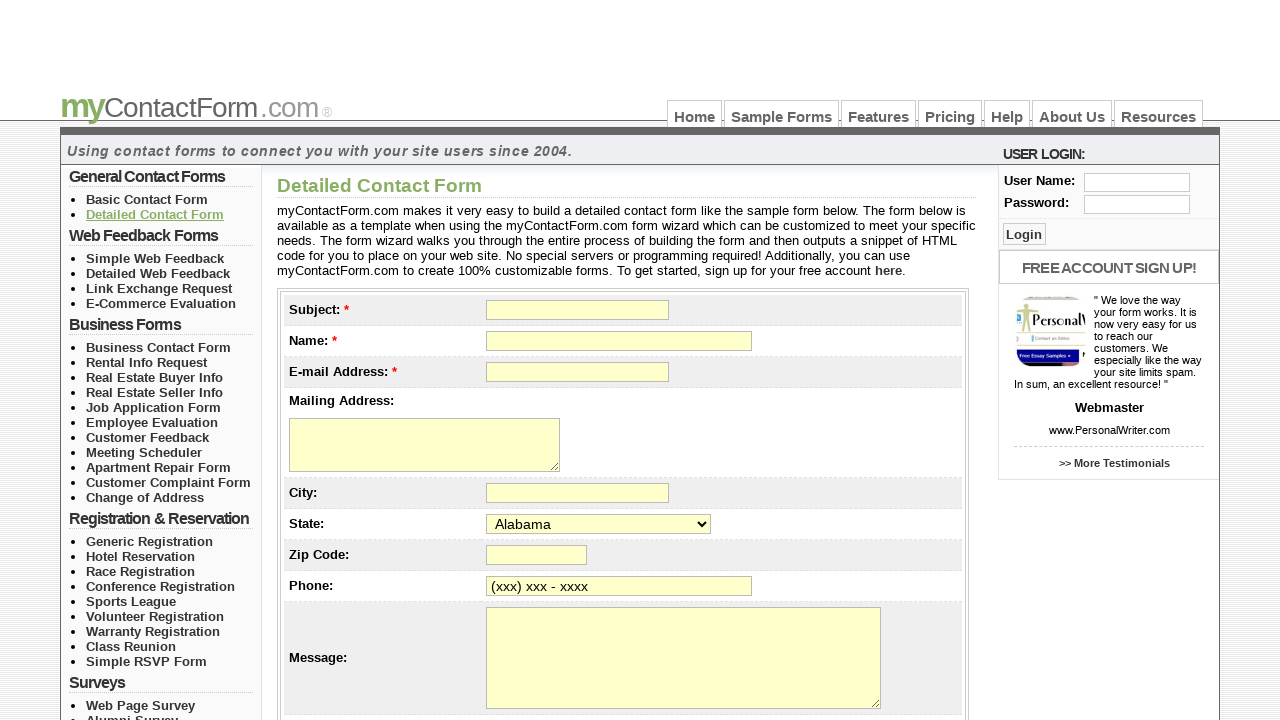

Navigated back to sample forms page after clicking link 2
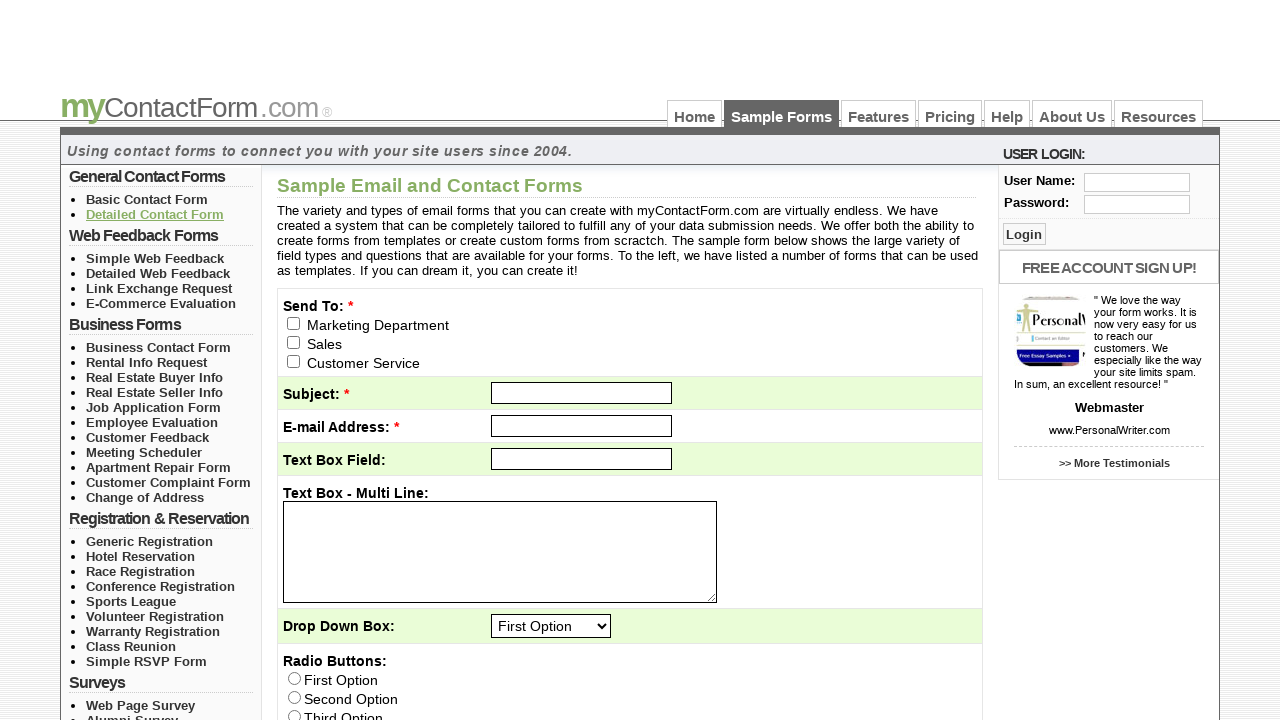

Sample form links reloaded after navigation
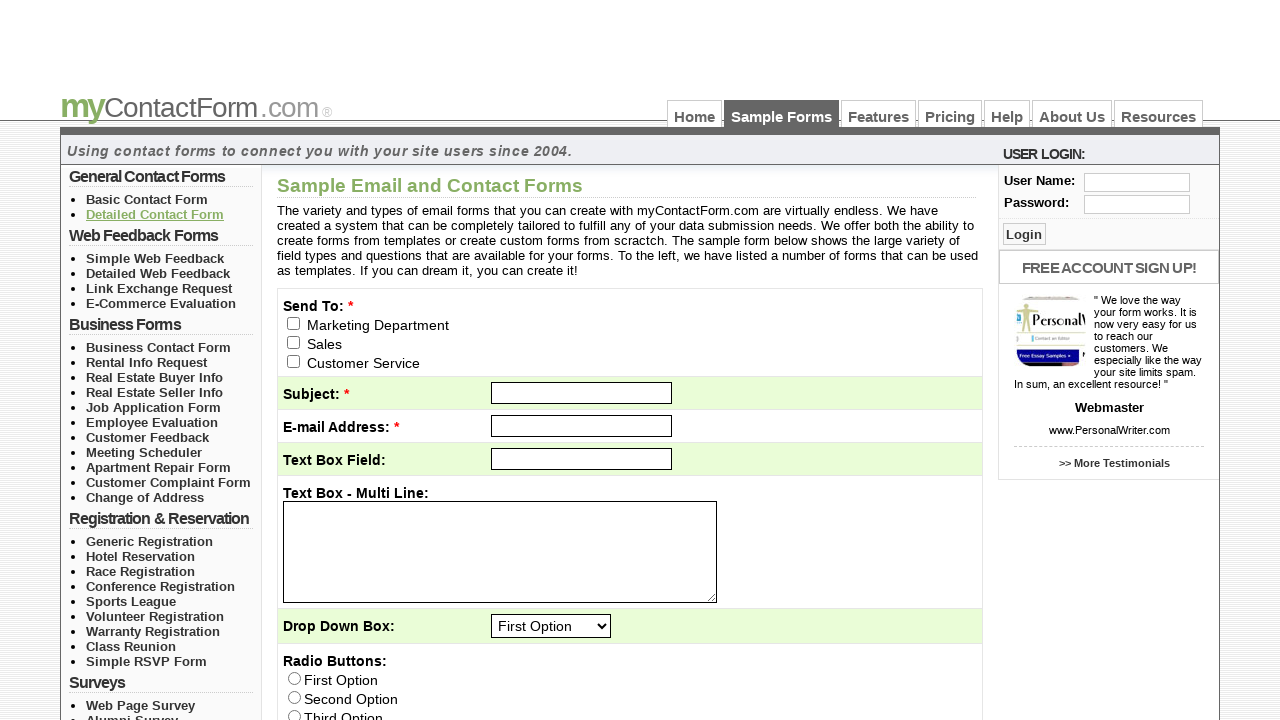

Re-queried sample form links for iteration 3
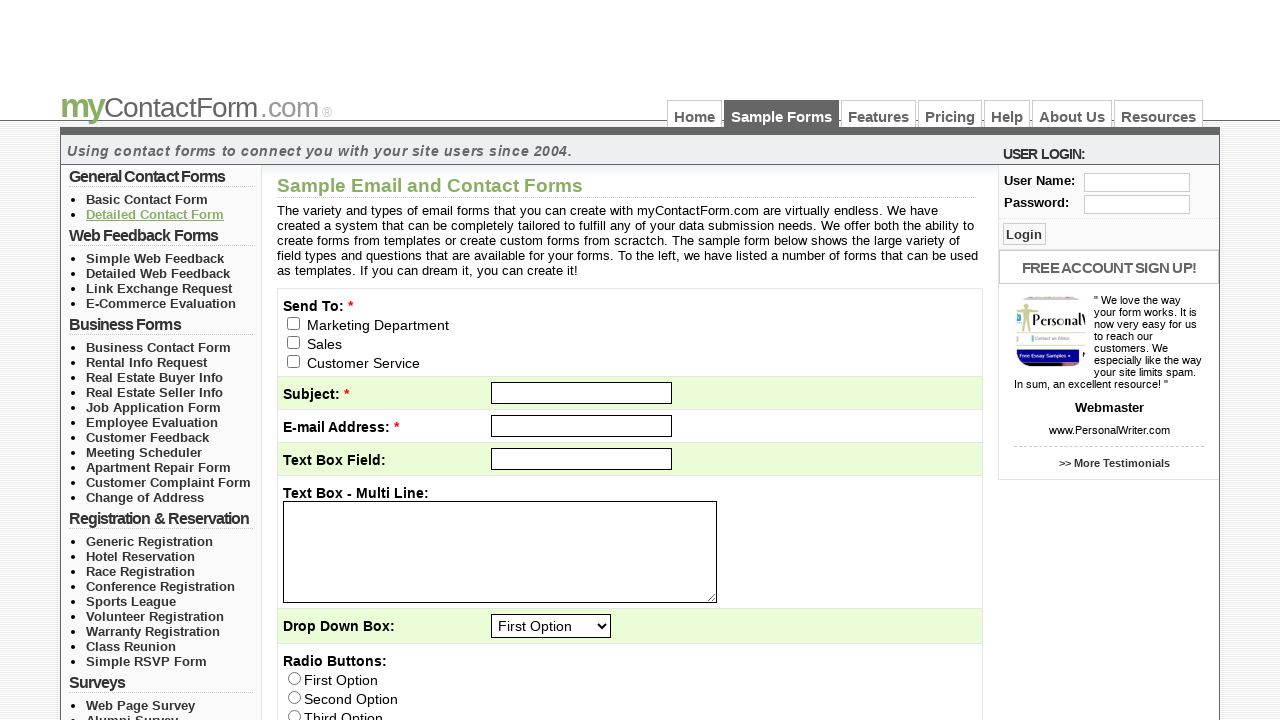

Clicked sample form link 3 at (155, 258) on a[href*='mycontactform.com/samples'] >> nth=2
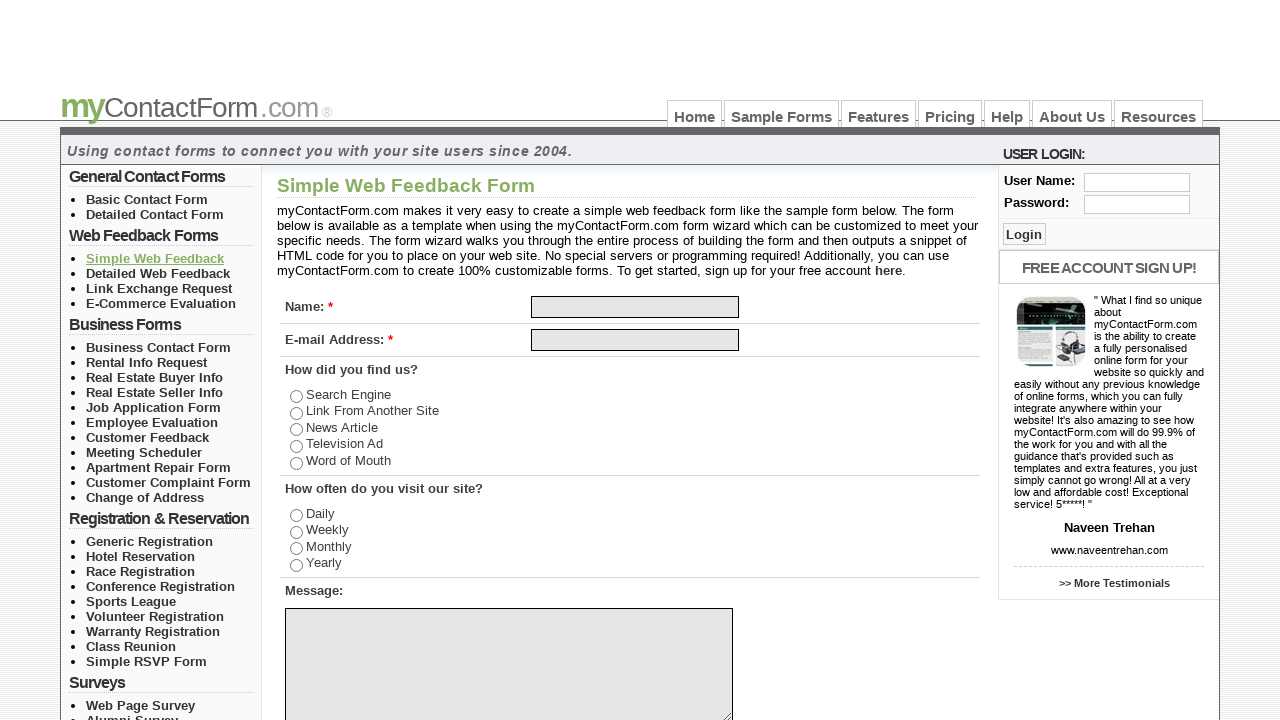

Navigated back to sample forms page after clicking link 3
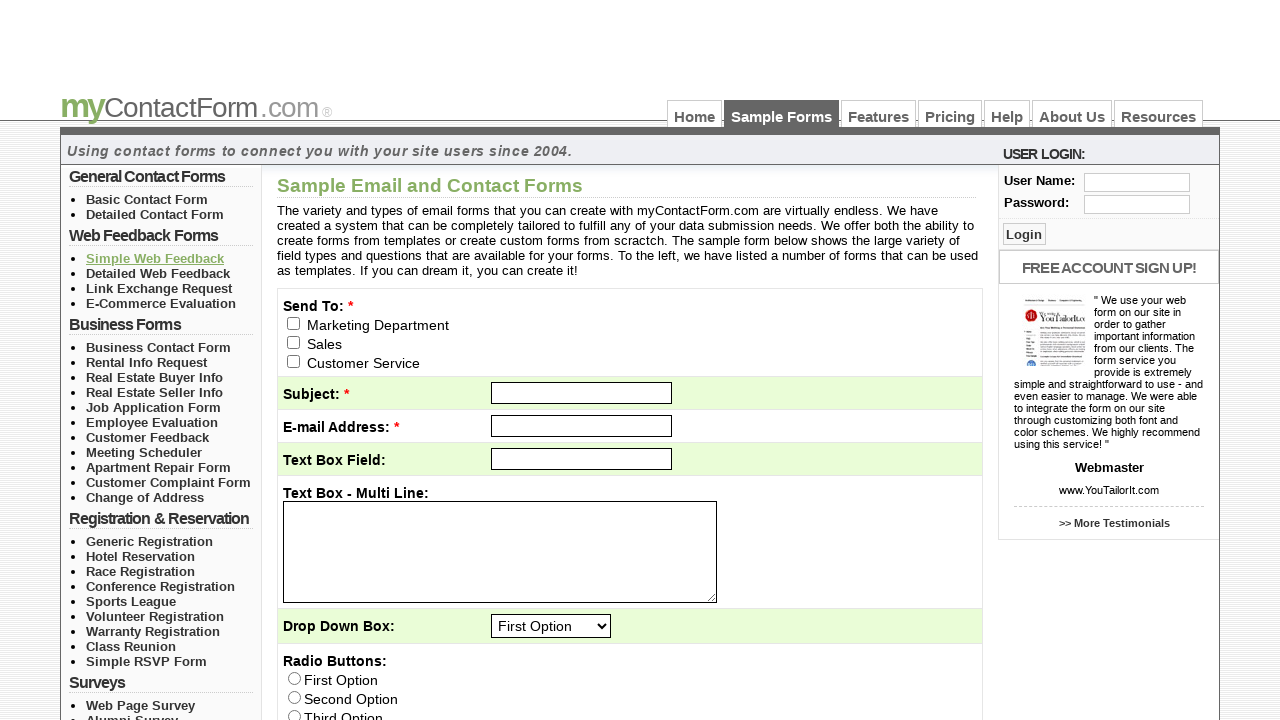

Sample form links reloaded after navigation
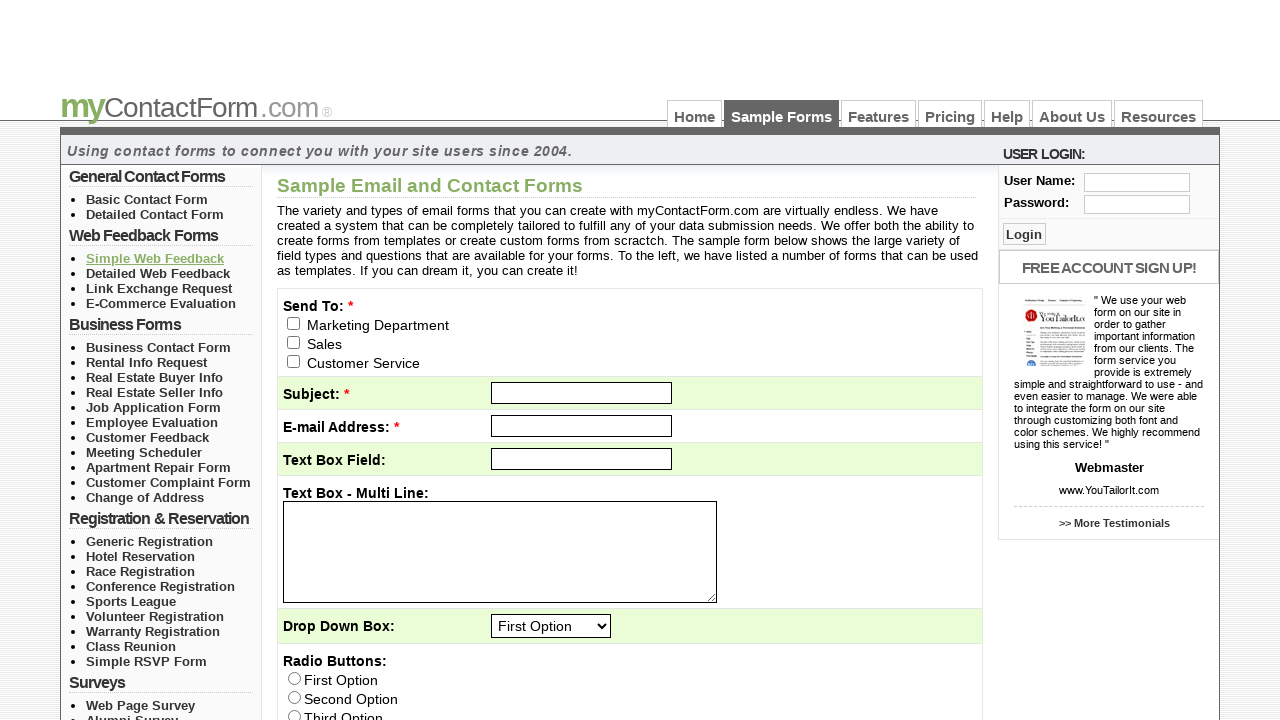

Re-queried sample form links for iteration 4
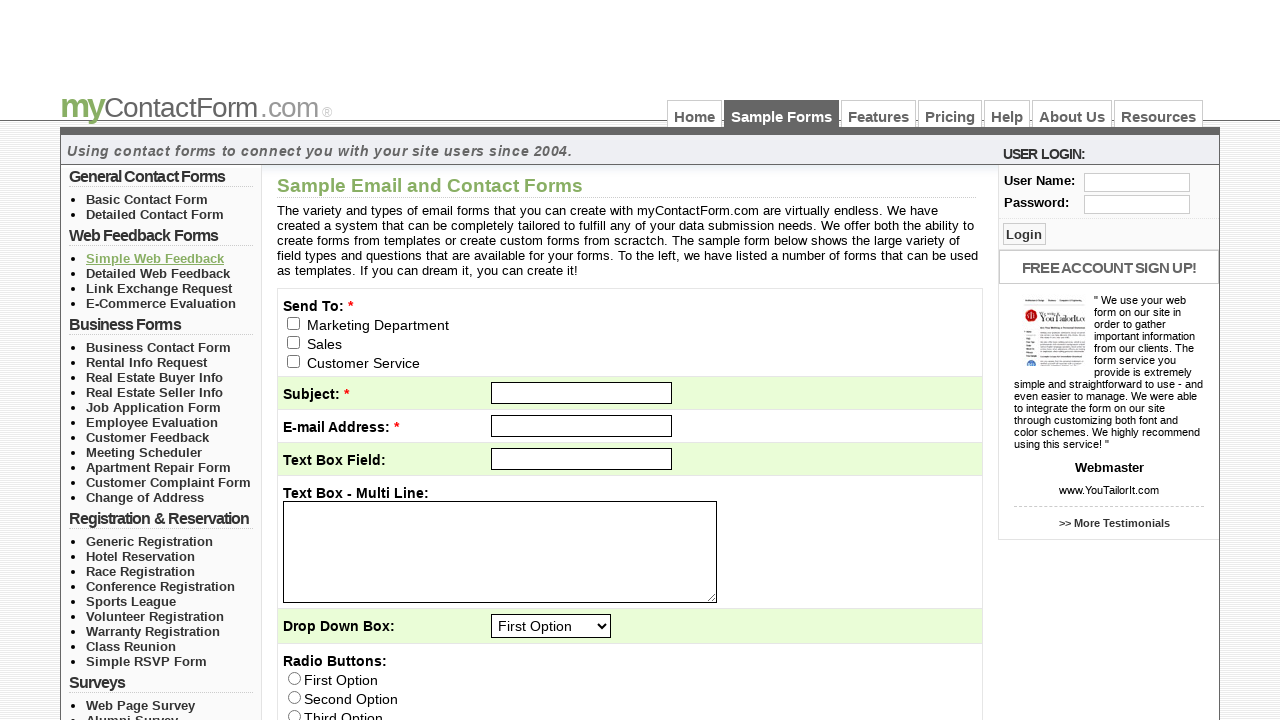

Clicked sample form link 4 at (158, 273) on a[href*='mycontactform.com/samples'] >> nth=3
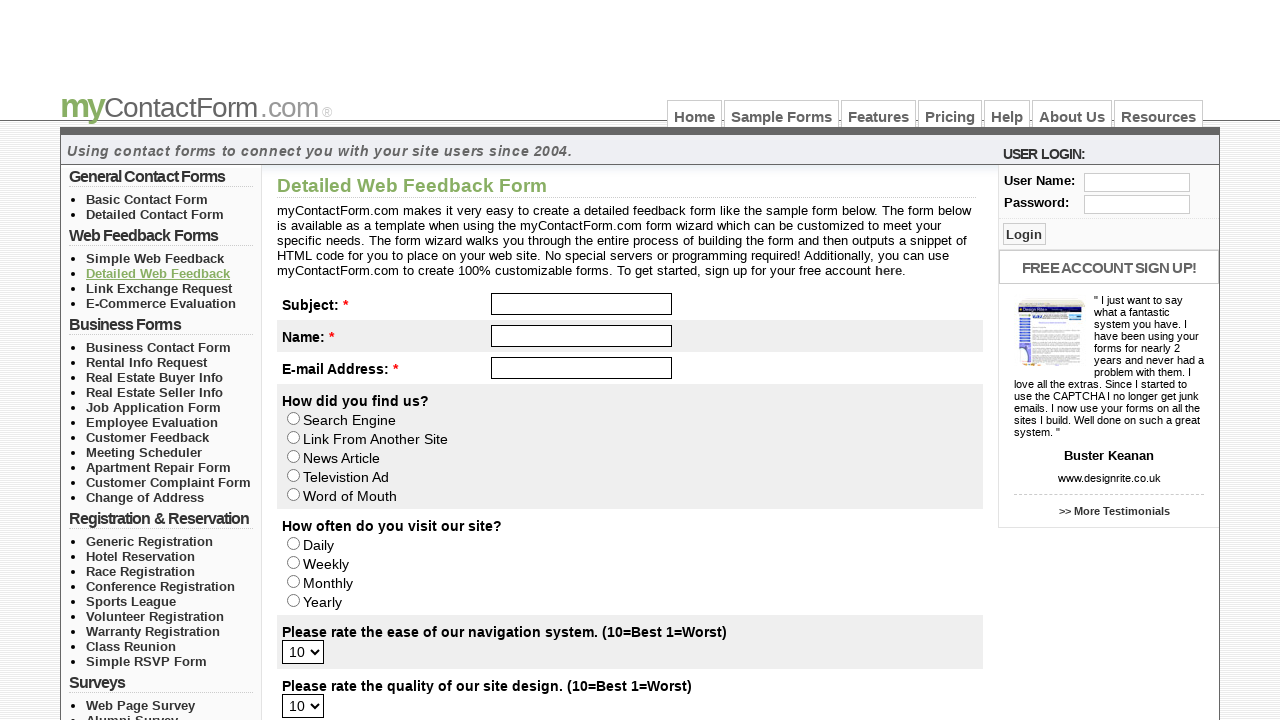

Navigated back to sample forms page after clicking link 4
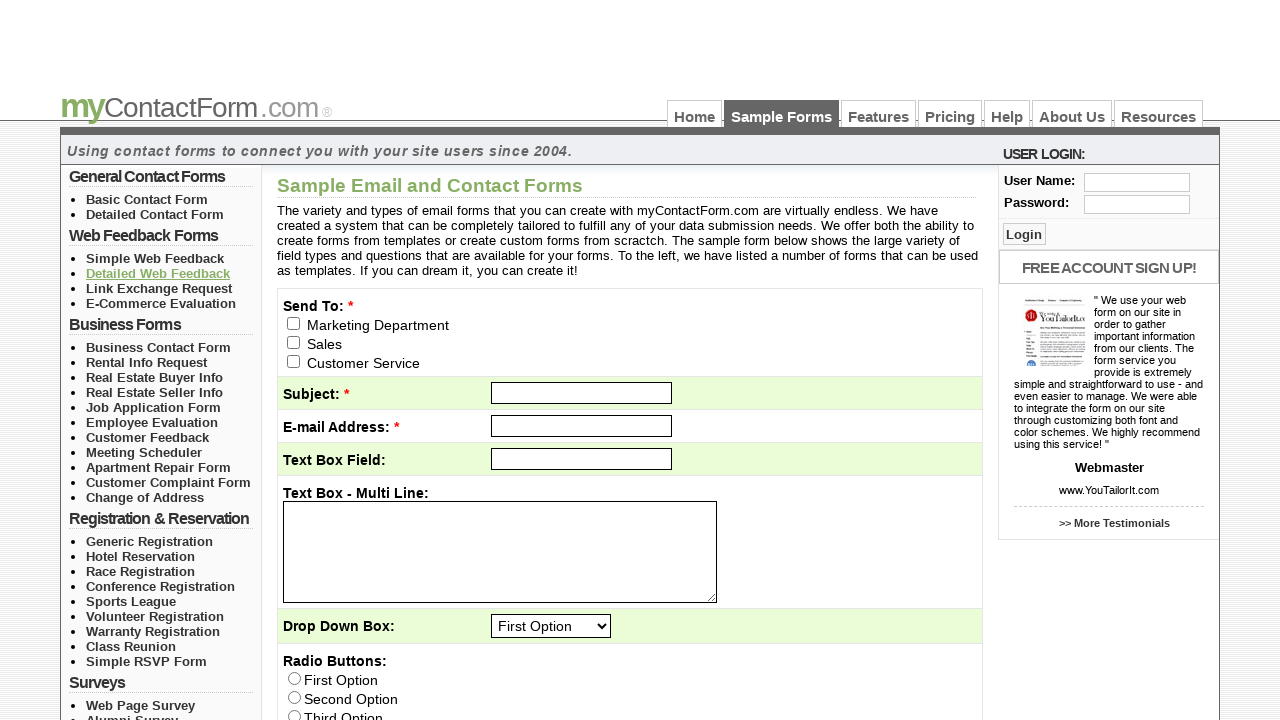

Sample form links reloaded after navigation
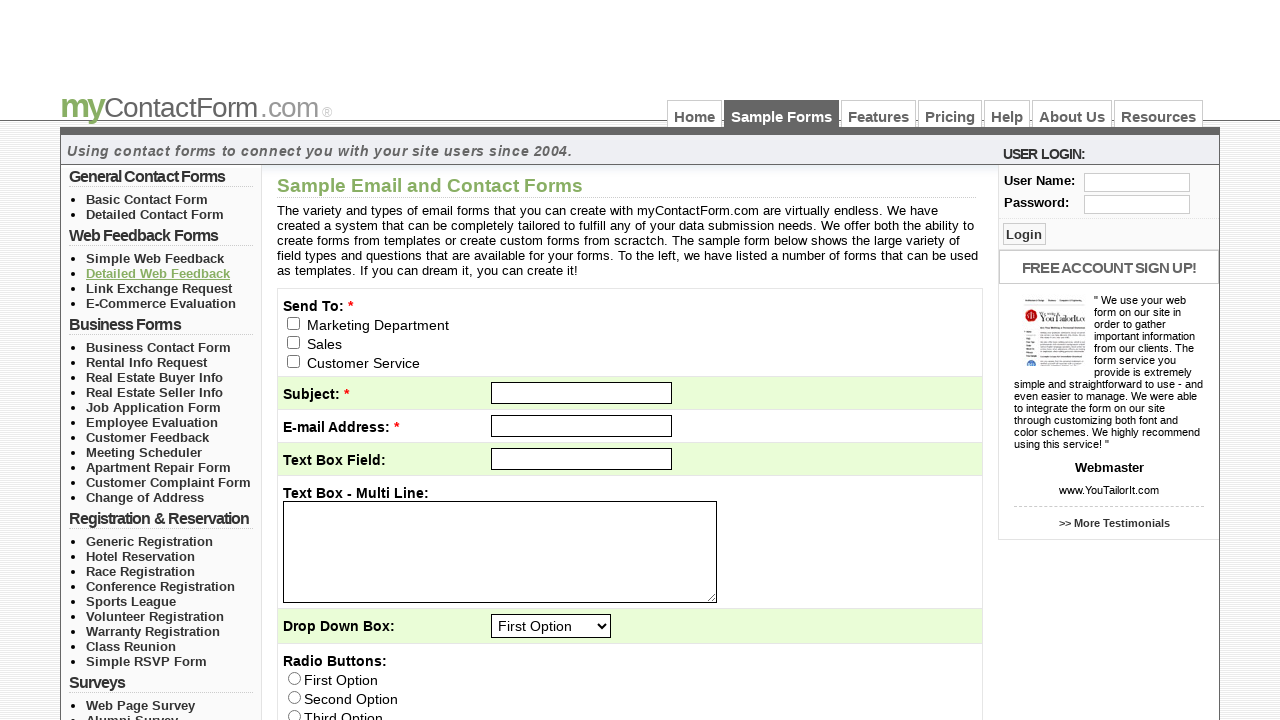

Re-queried sample form links for iteration 5
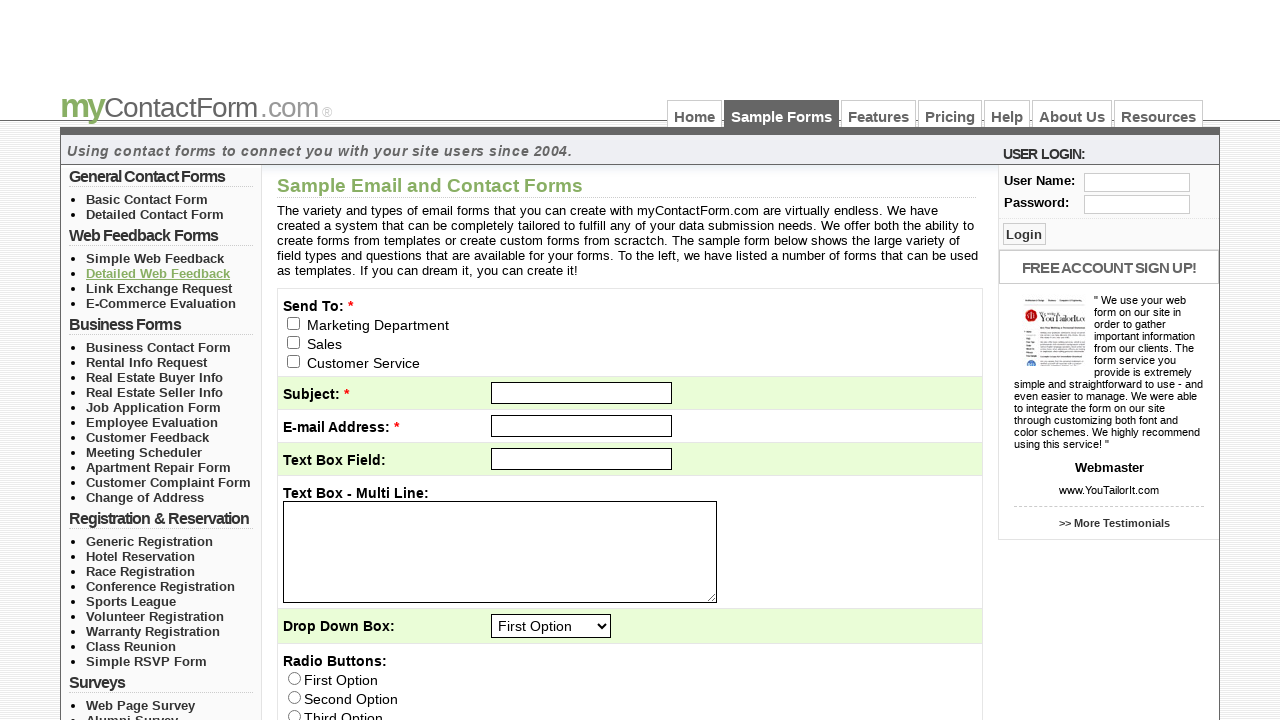

Clicked sample form link 5 at (159, 288) on a[href*='mycontactform.com/samples'] >> nth=4
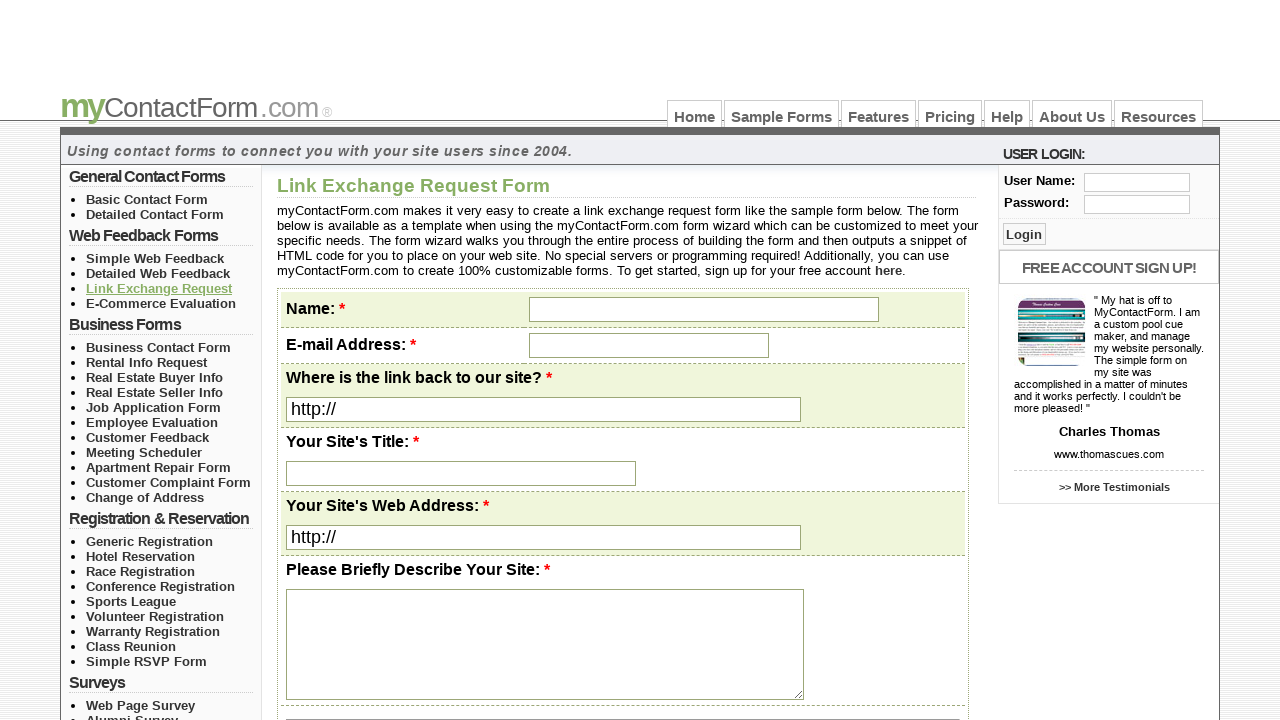

Navigated back to sample forms page after clicking link 5
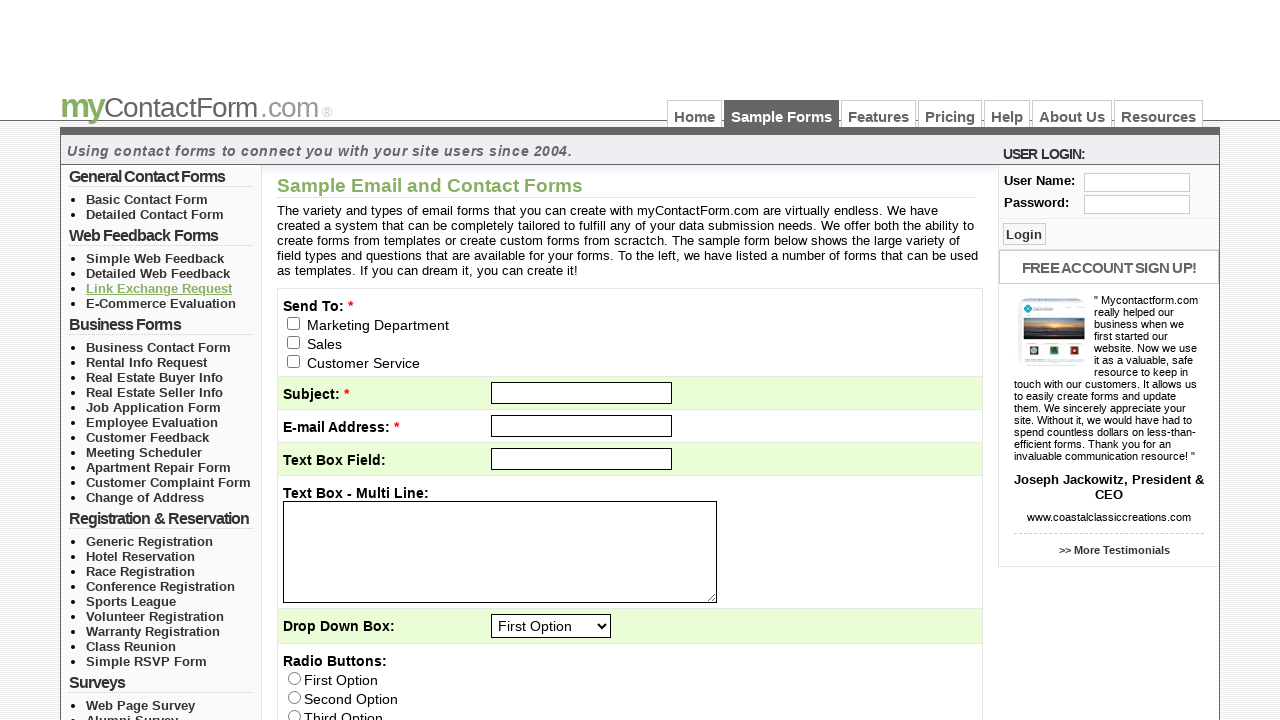

Sample form links reloaded after navigation
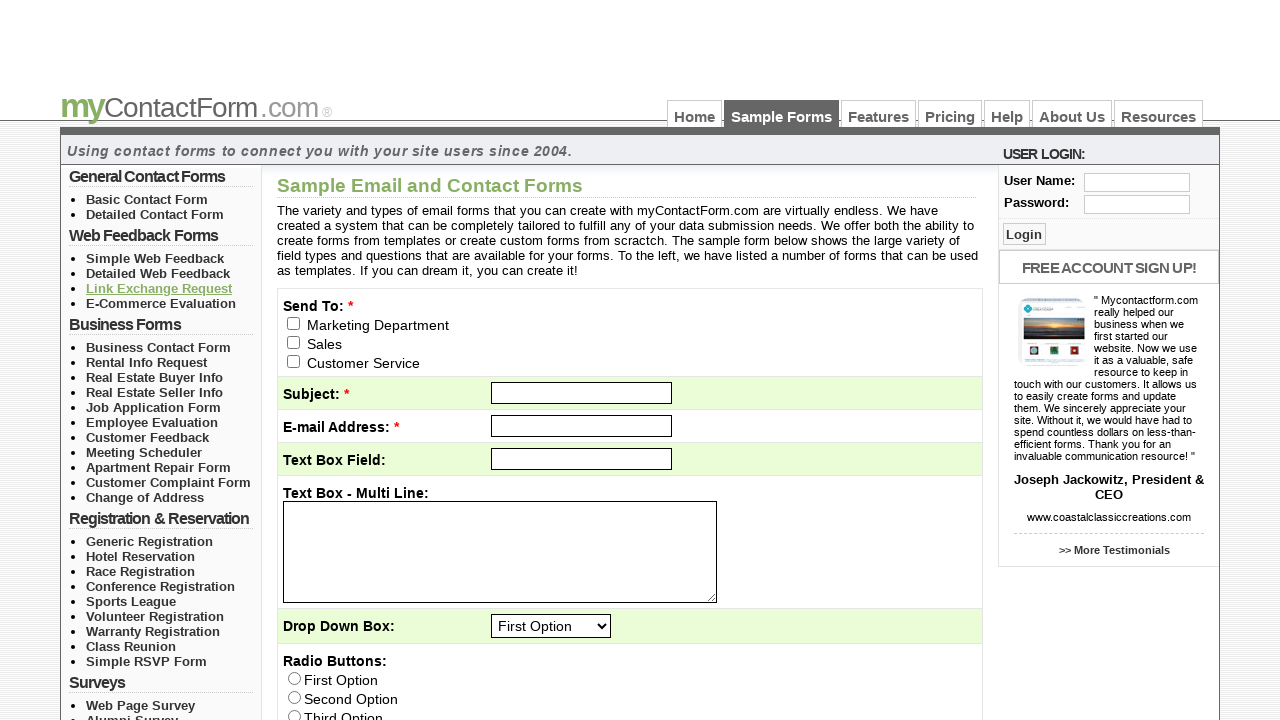

Re-queried sample form links for iteration 6
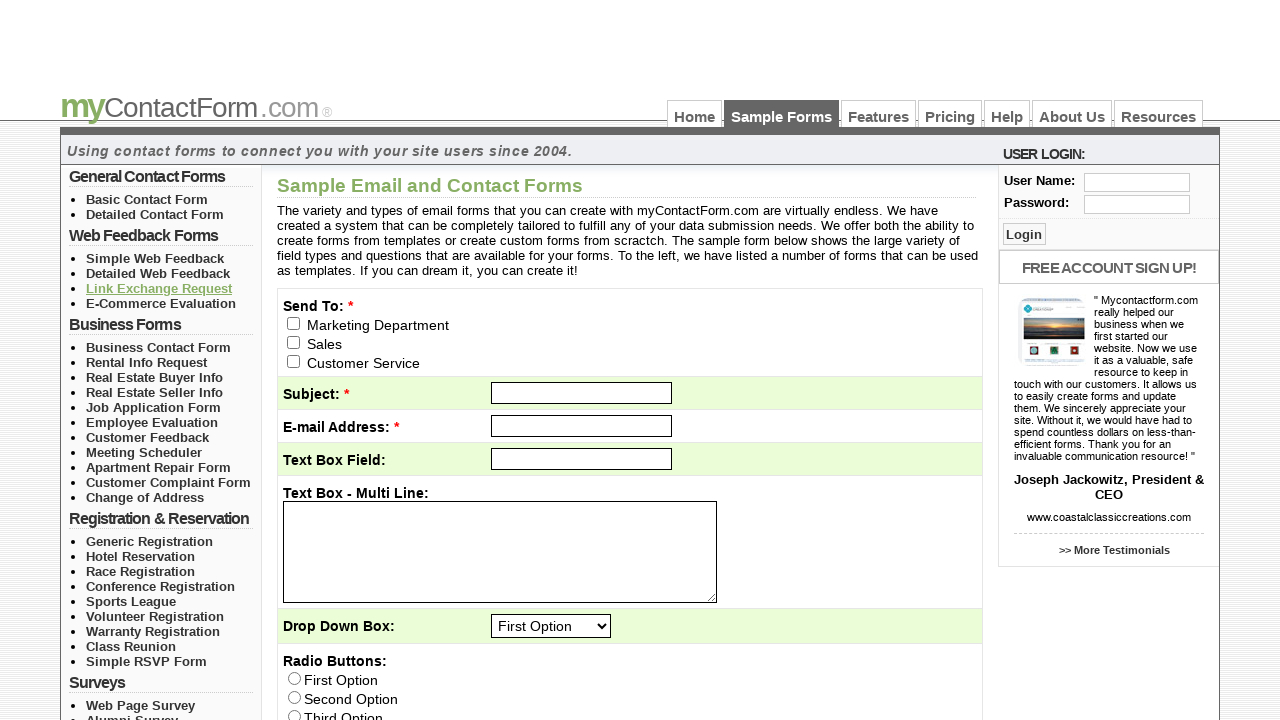

Clicked sample form link 6 at (161, 303) on a[href*='mycontactform.com/samples'] >> nth=5
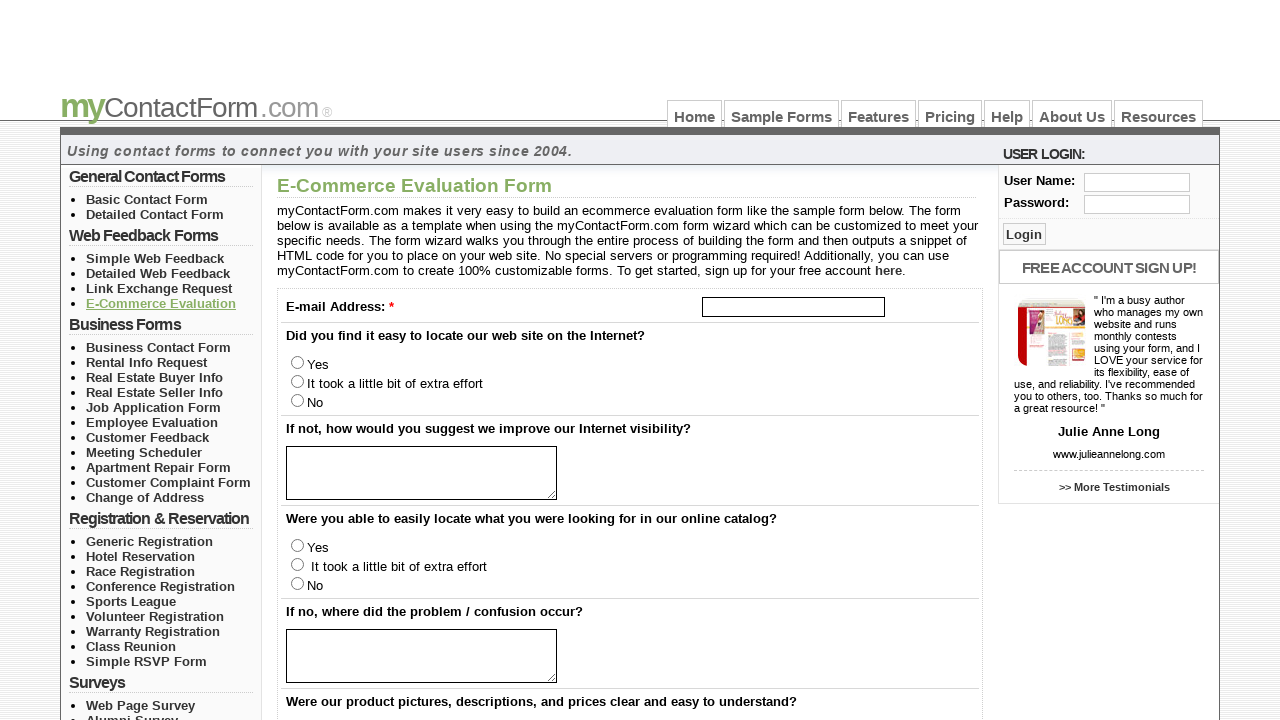

Navigated back to sample forms page after clicking link 6
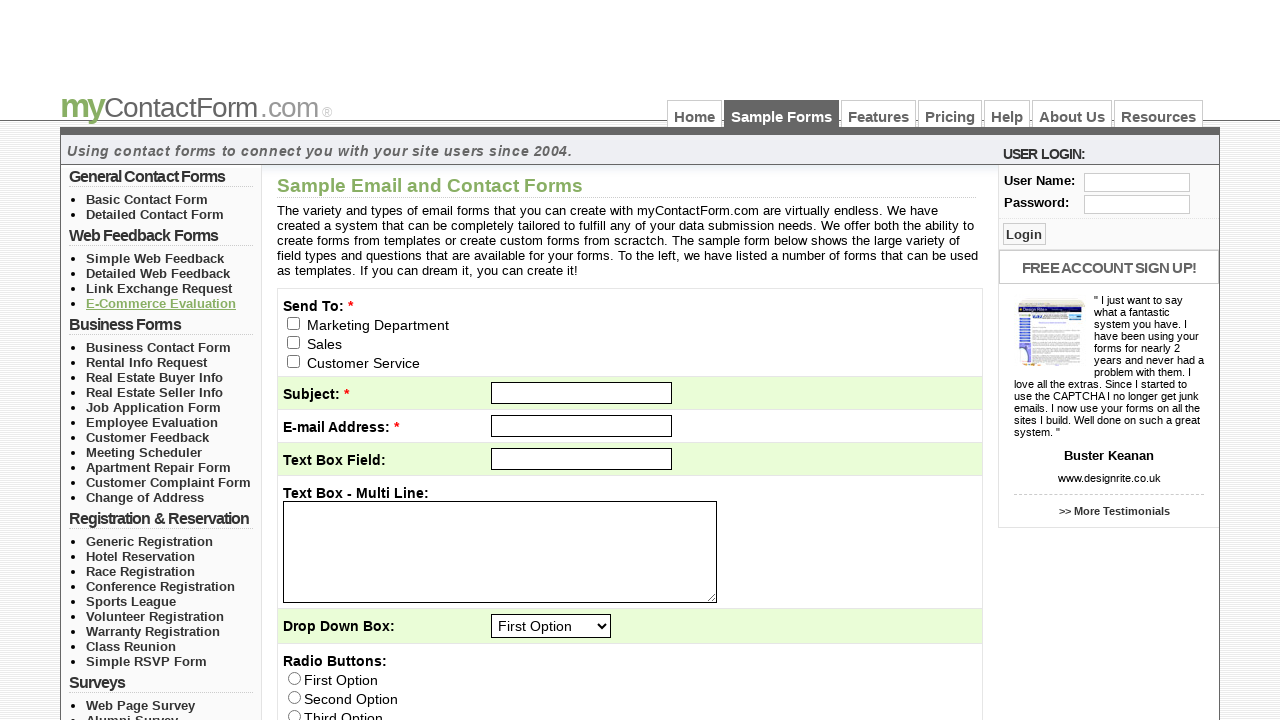

Sample form links reloaded after navigation
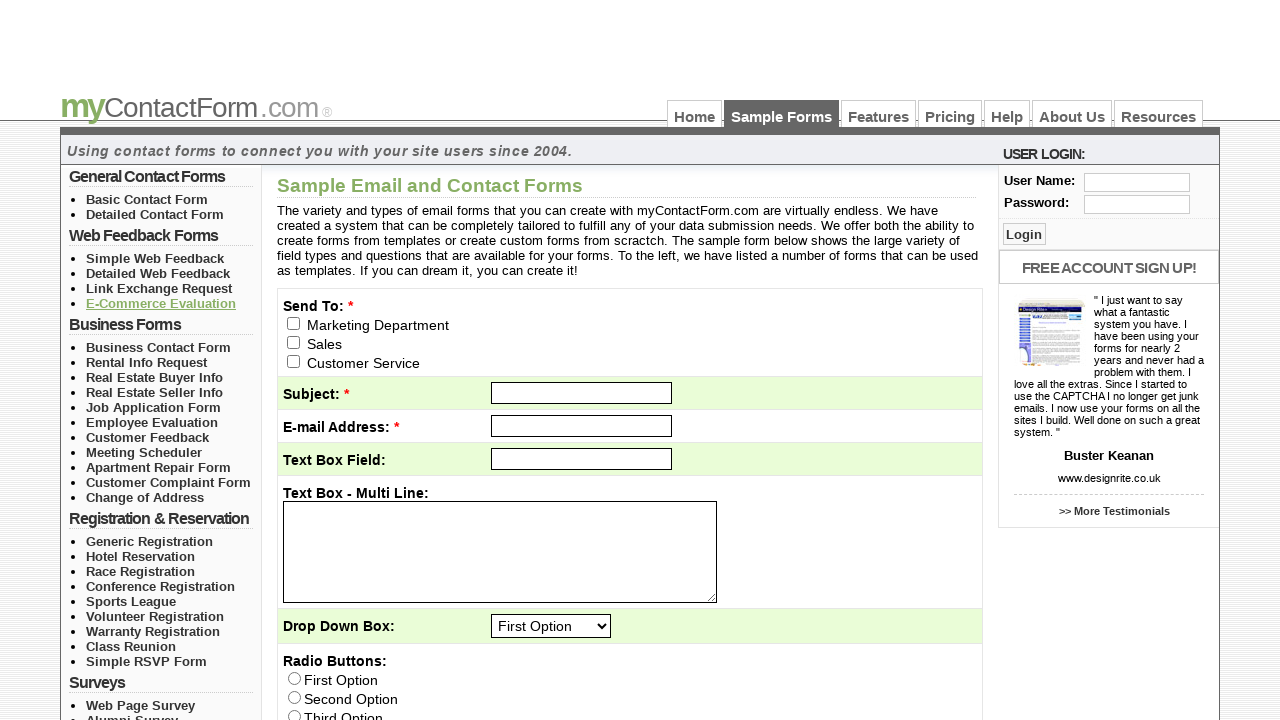

Re-queried sample form links for iteration 7
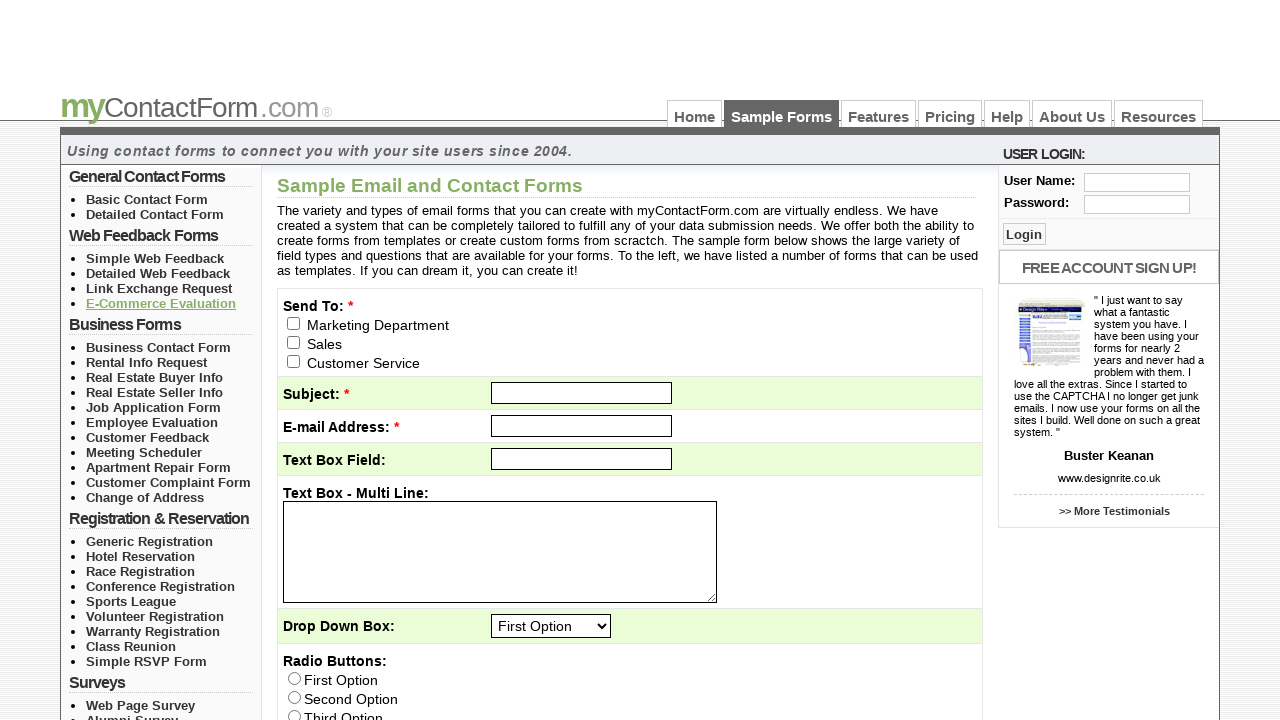

Clicked sample form link 7 at (158, 347) on a[href*='mycontactform.com/samples'] >> nth=6
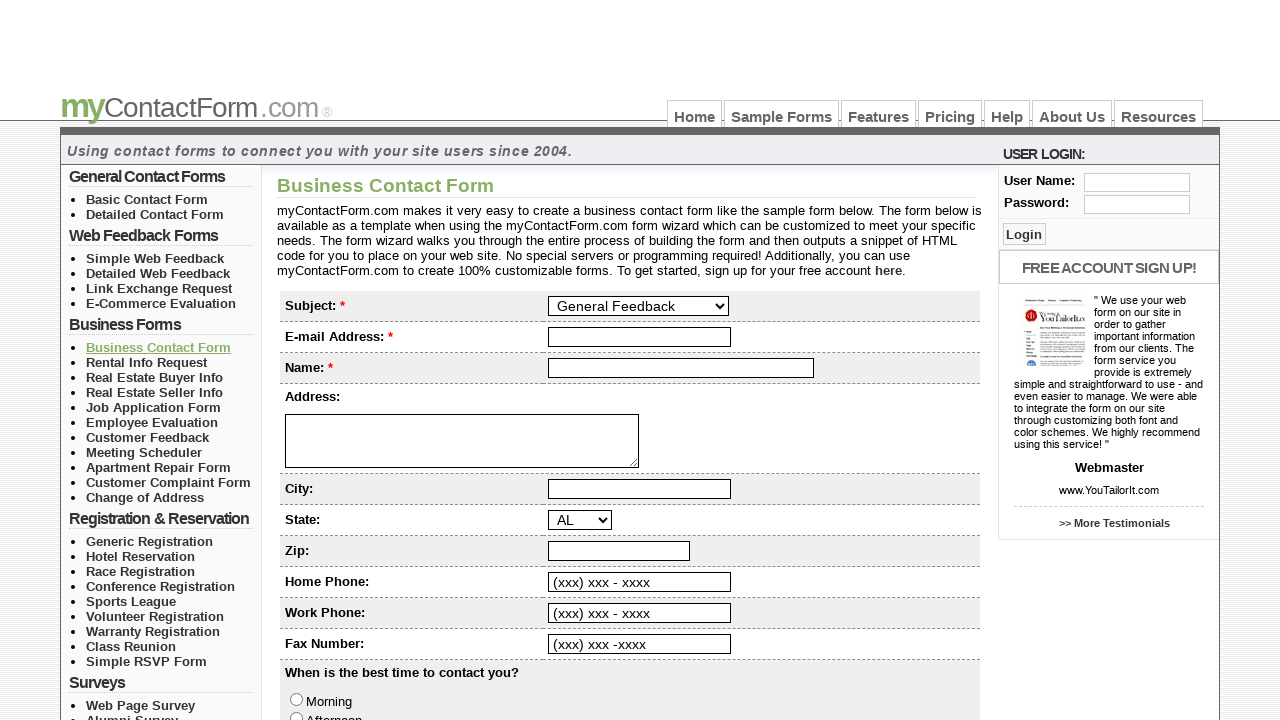

Navigated back to sample forms page after clicking link 7
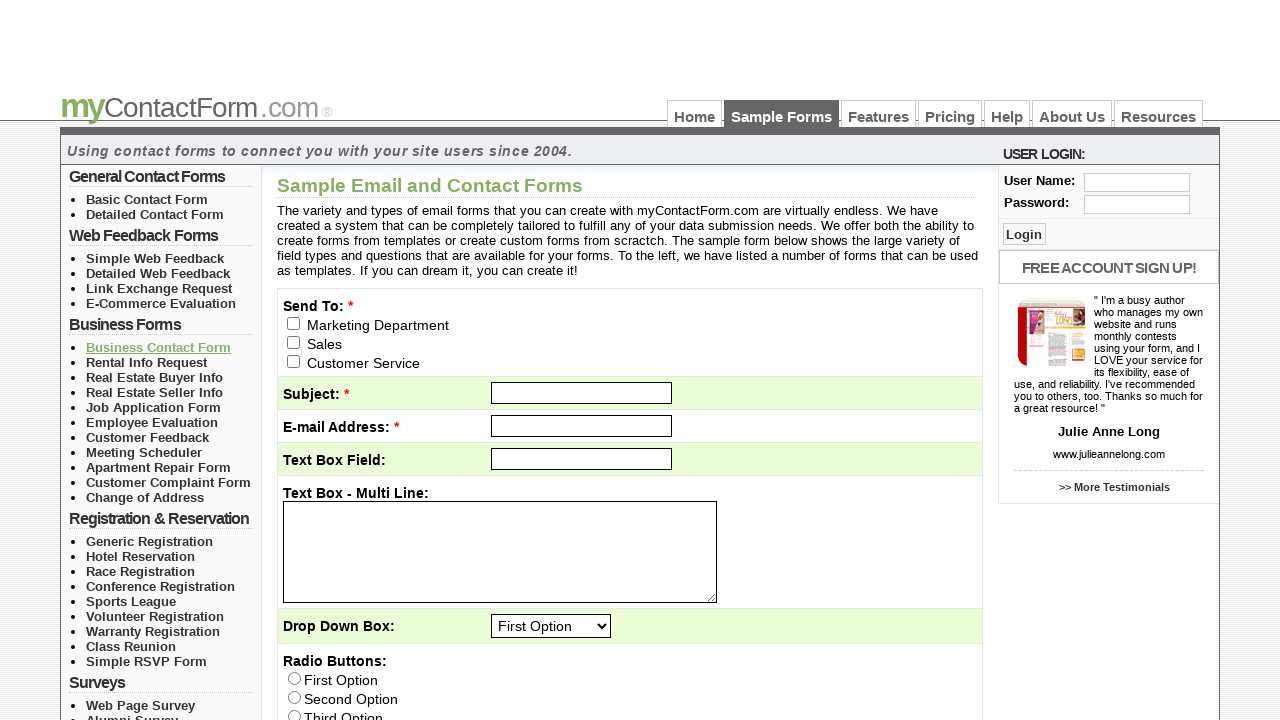

Sample form links reloaded after navigation
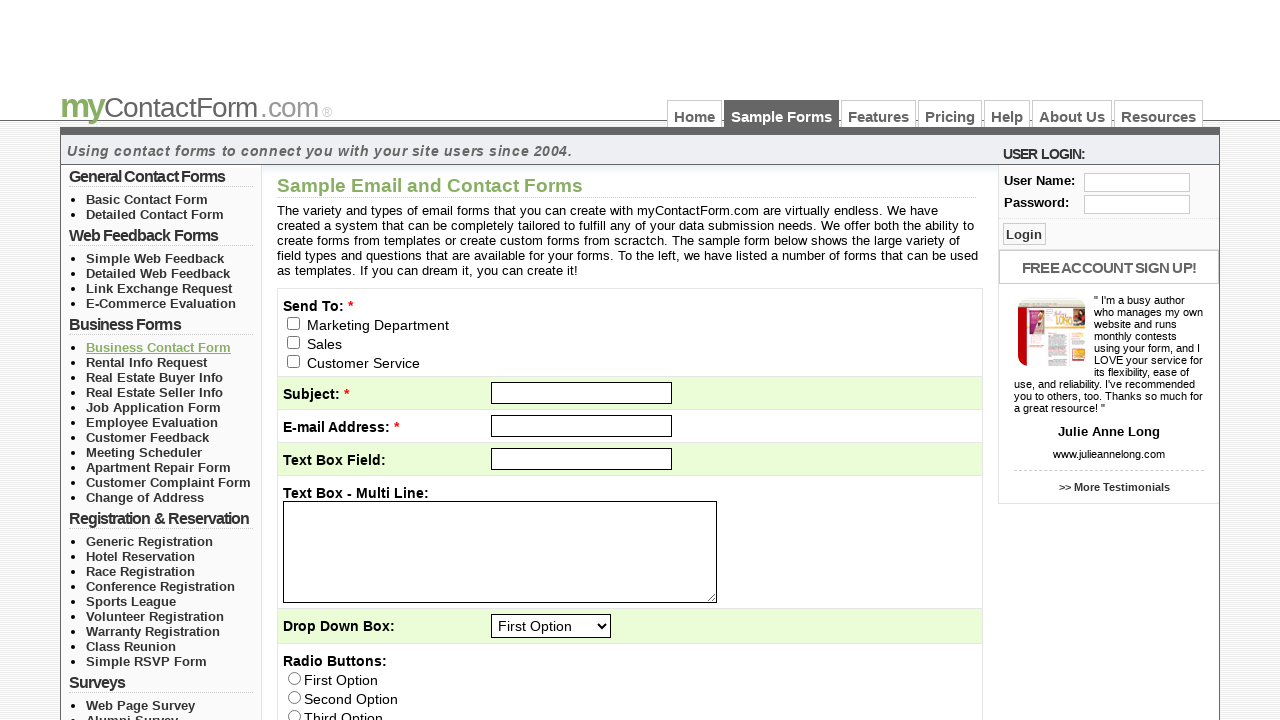

Re-queried sample form links for iteration 8
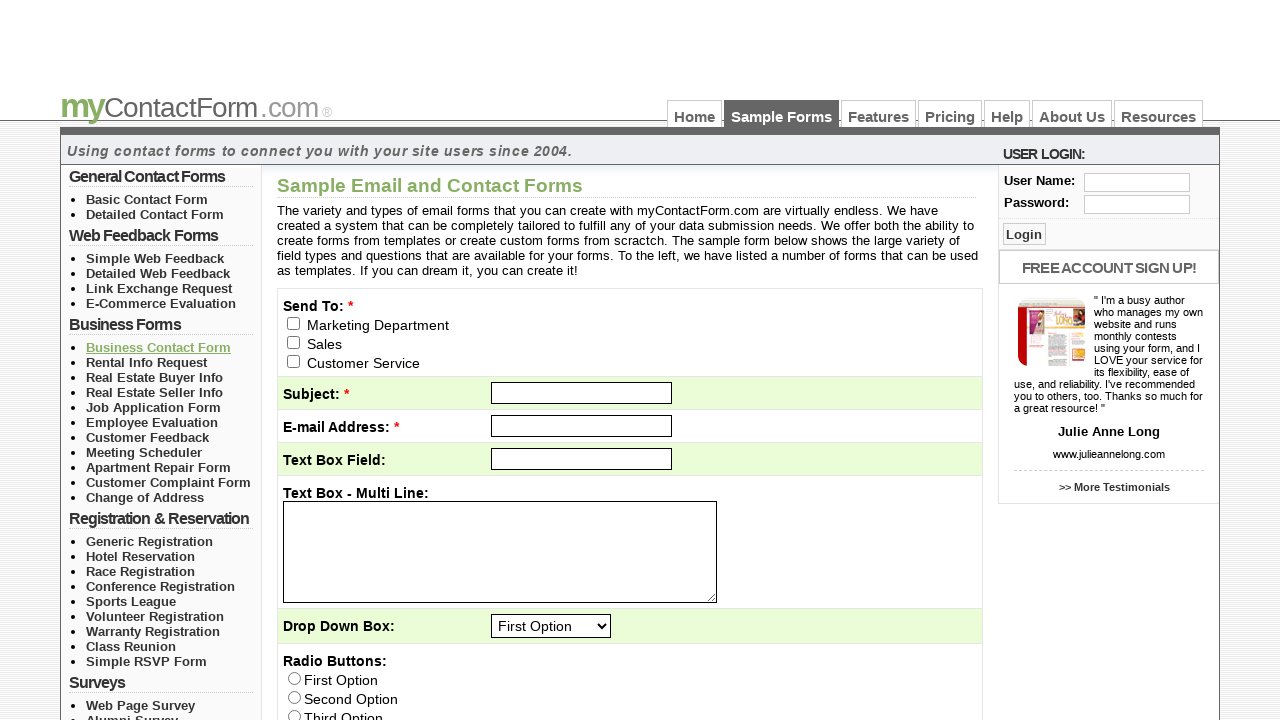

Clicked sample form link 8 at (146, 362) on a[href*='mycontactform.com/samples'] >> nth=7
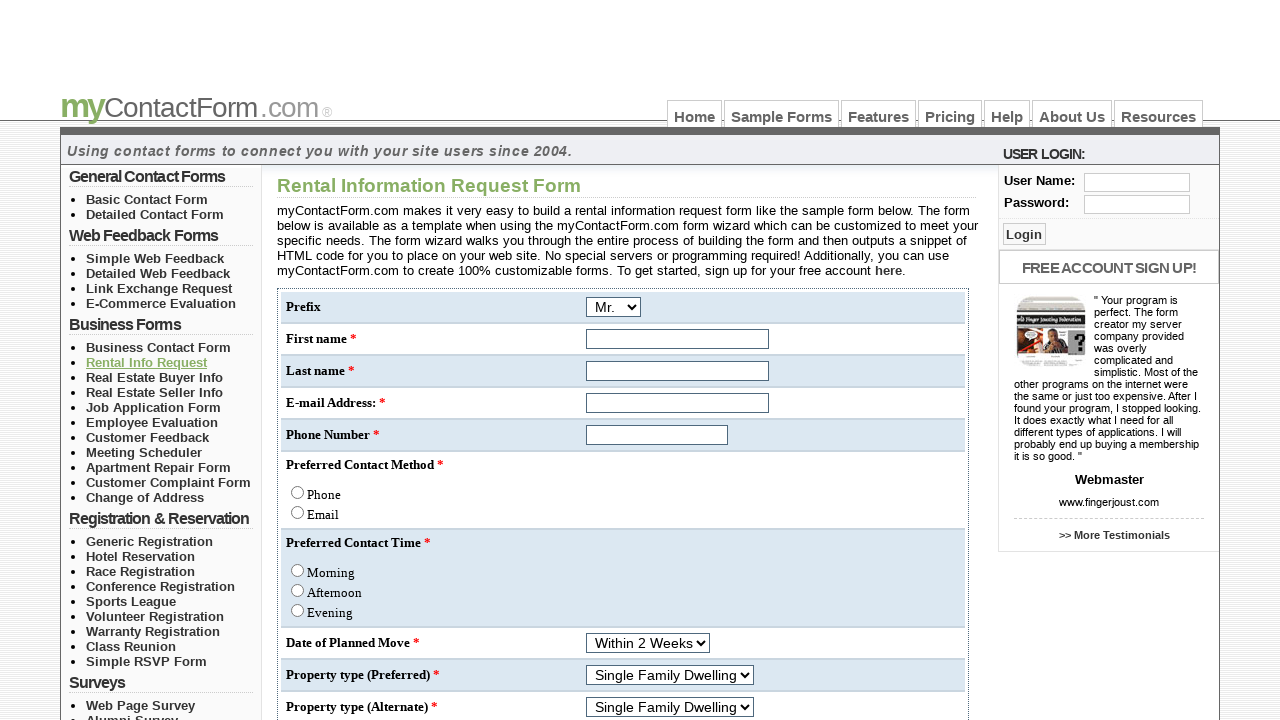

Navigated back to sample forms page after clicking link 8
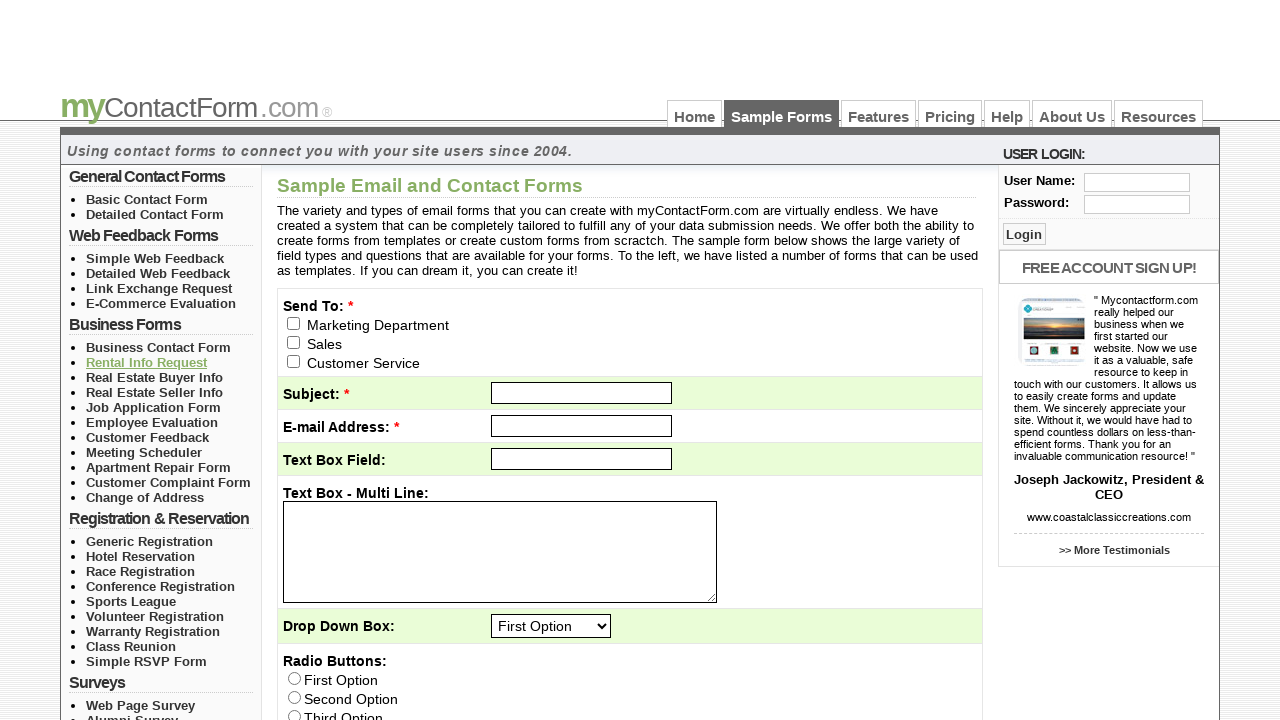

Sample form links reloaded after navigation
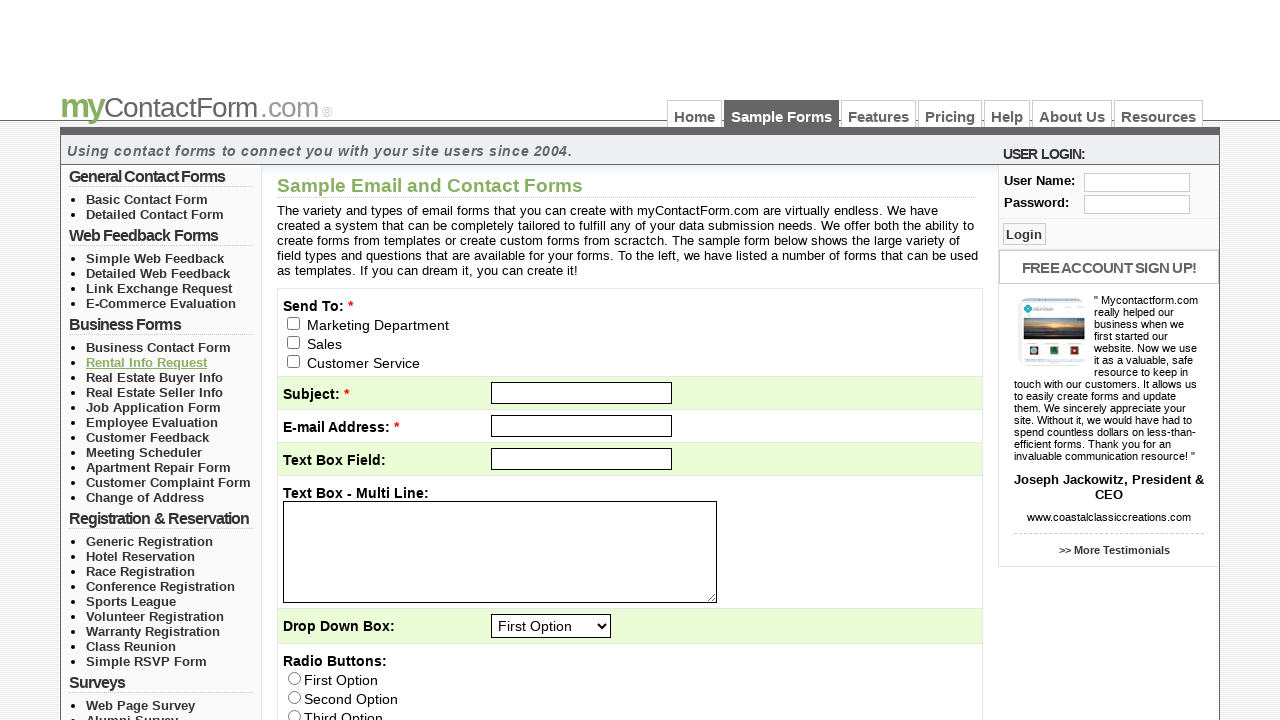

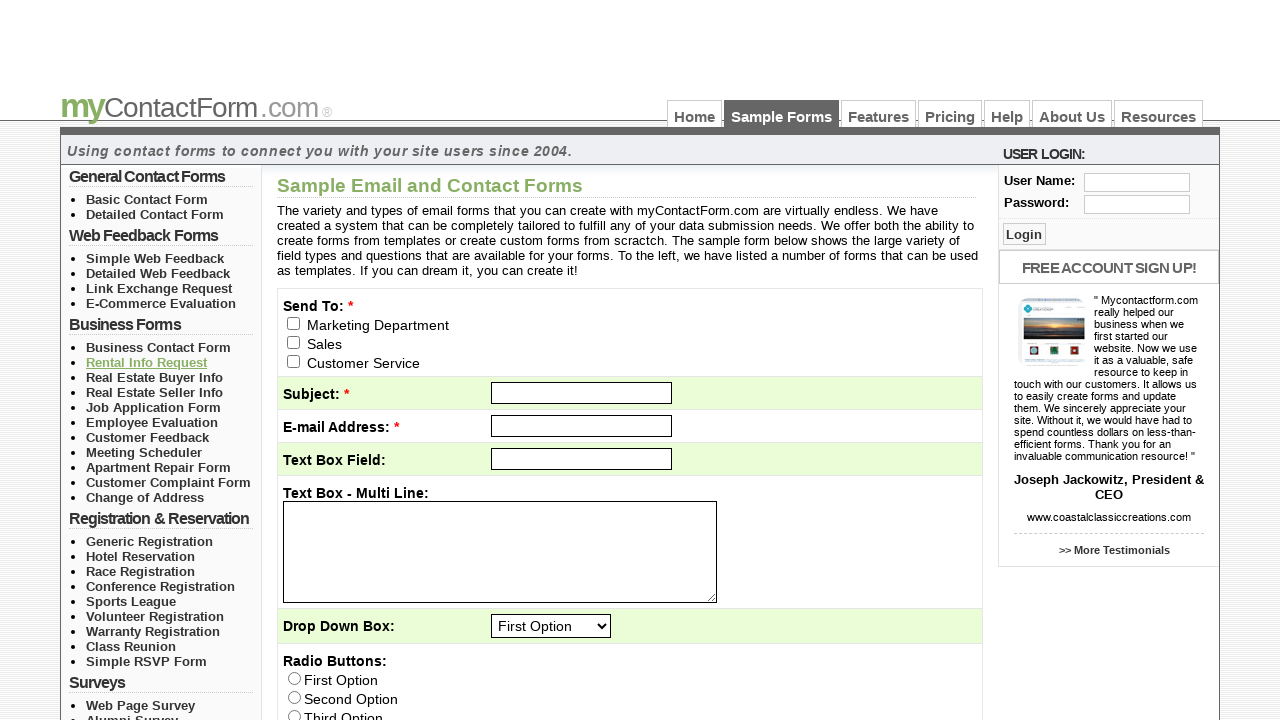